Tests that the navigation dropdown menu contains all expected component links by clicking the navbar dropdown and verifying the menu items

Starting URL: https://formy-project.herokuapp.com/

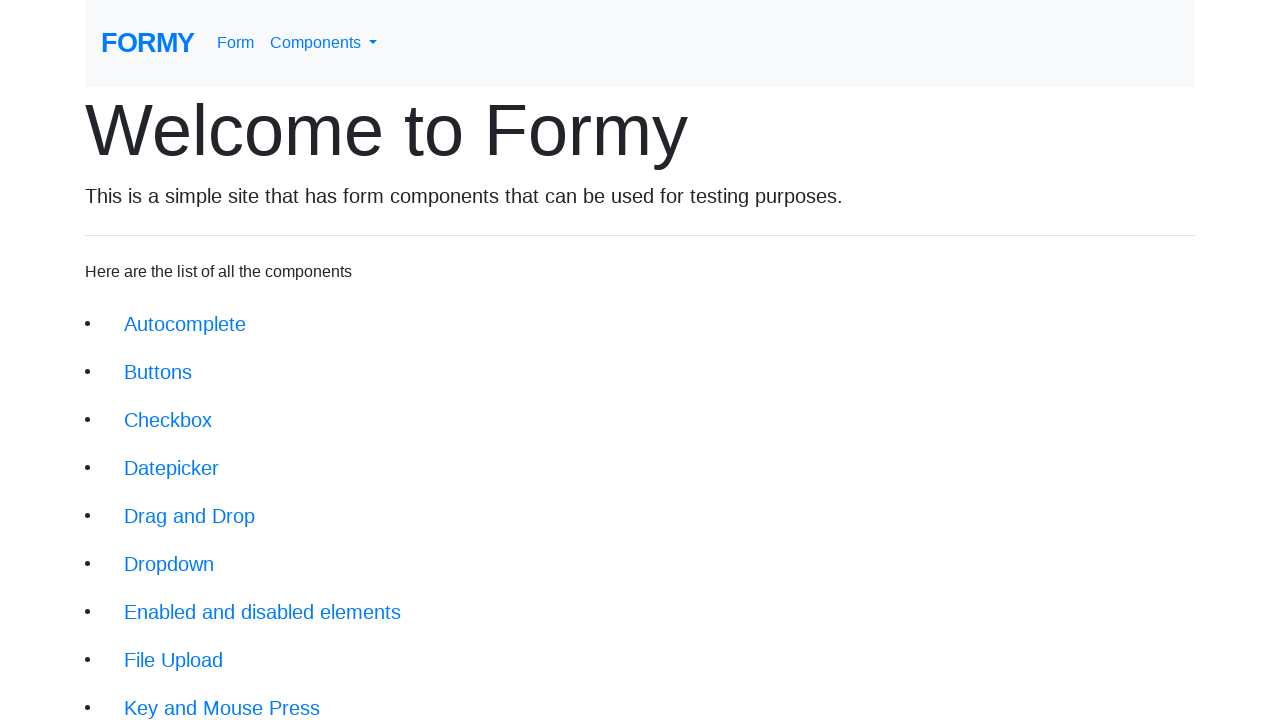

Clicked navbar dropdown menu link at (324, 43) on a#navbarDropdownMenuLink
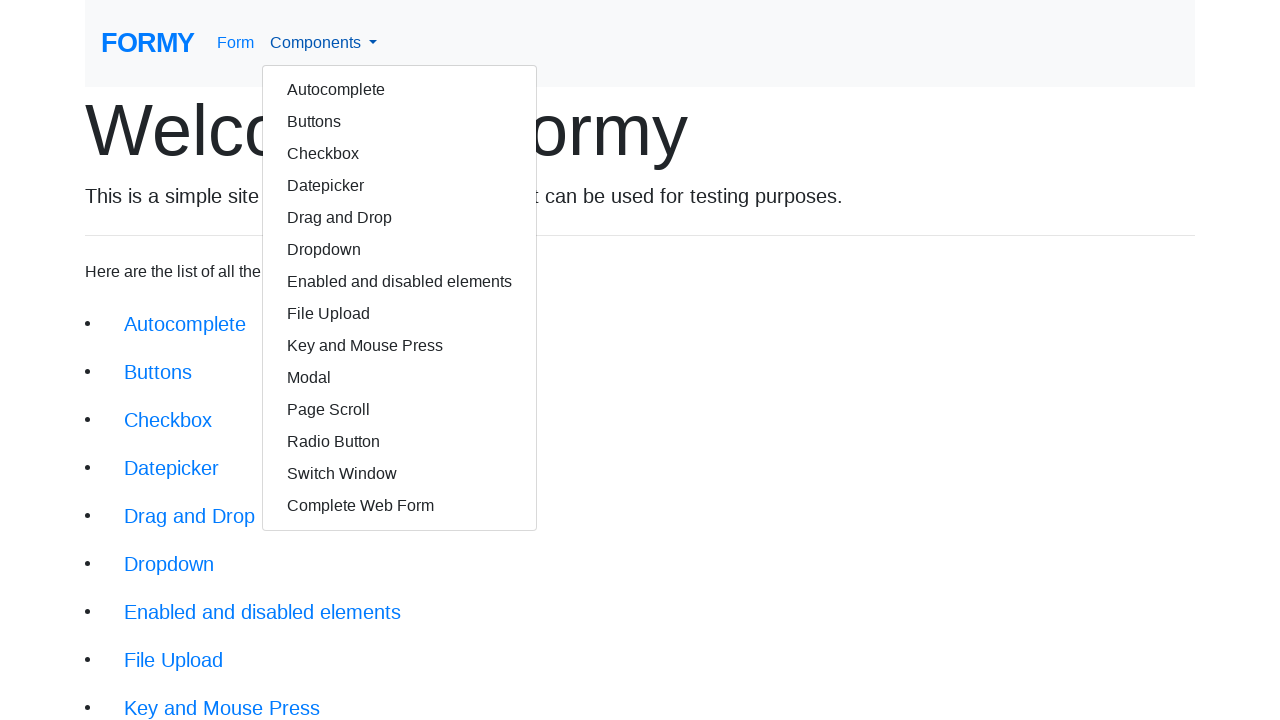

Dropdown items became visible
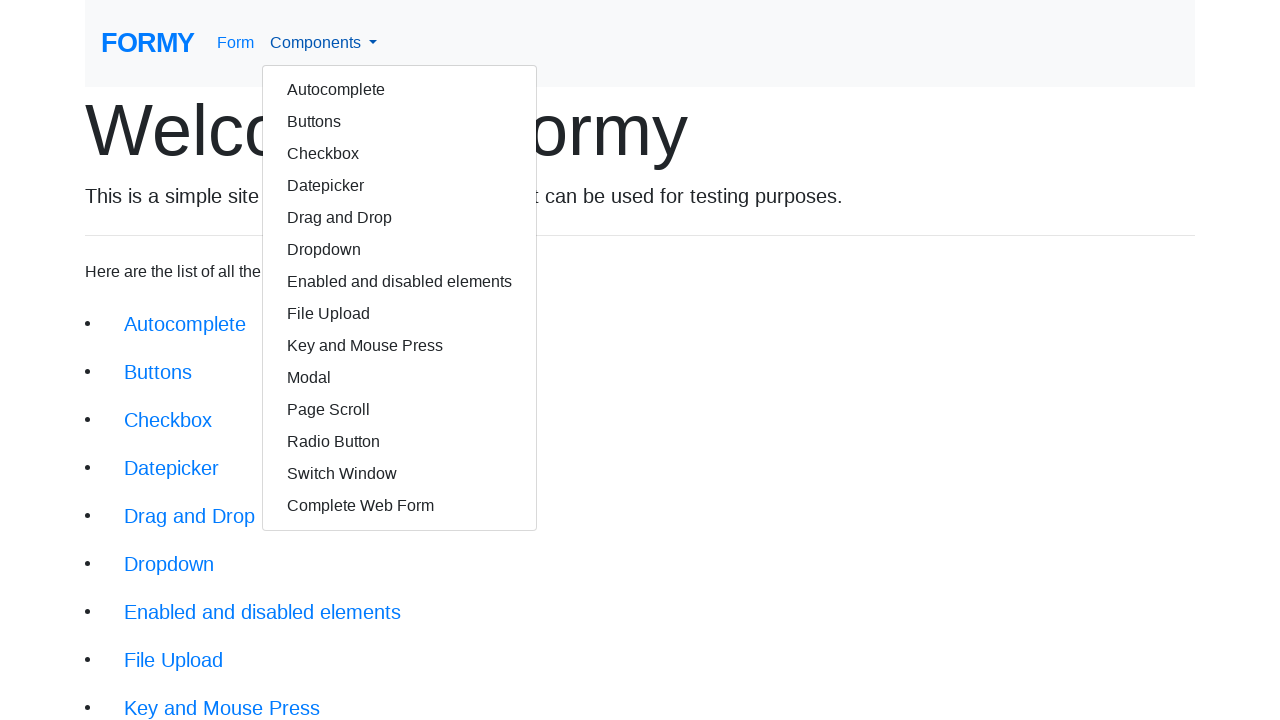

Retrieved all dropdown menu items
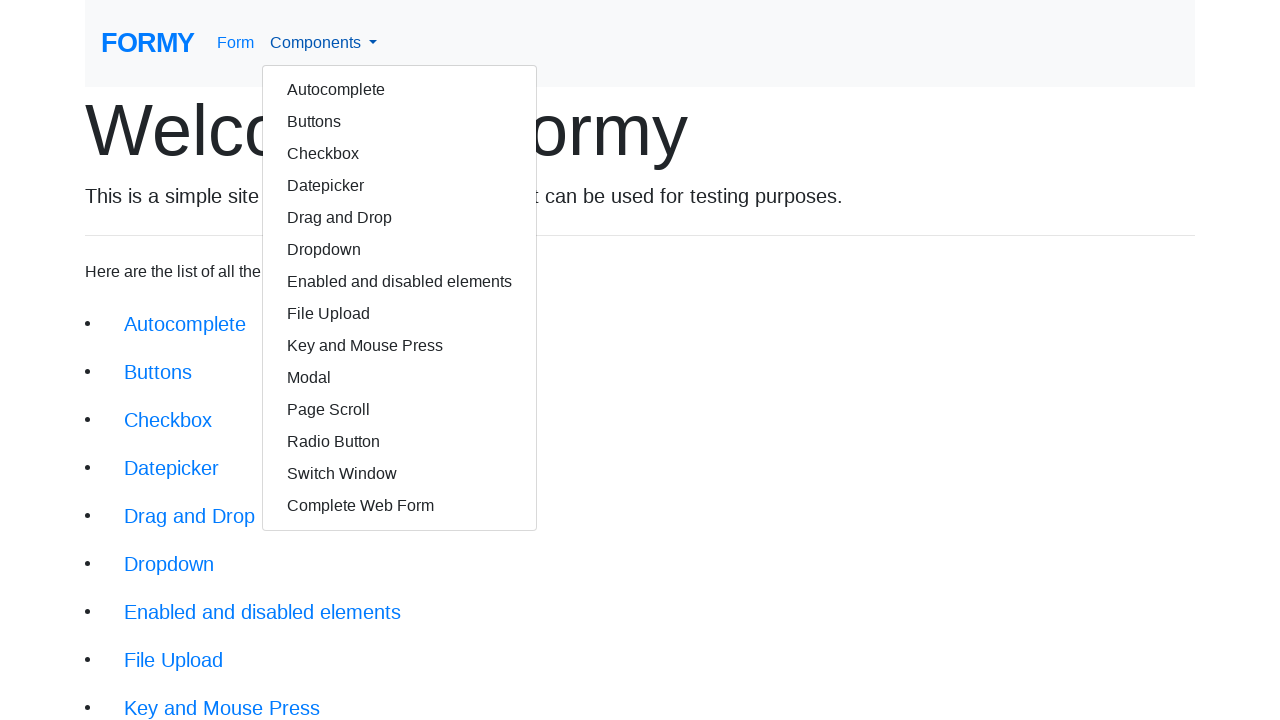

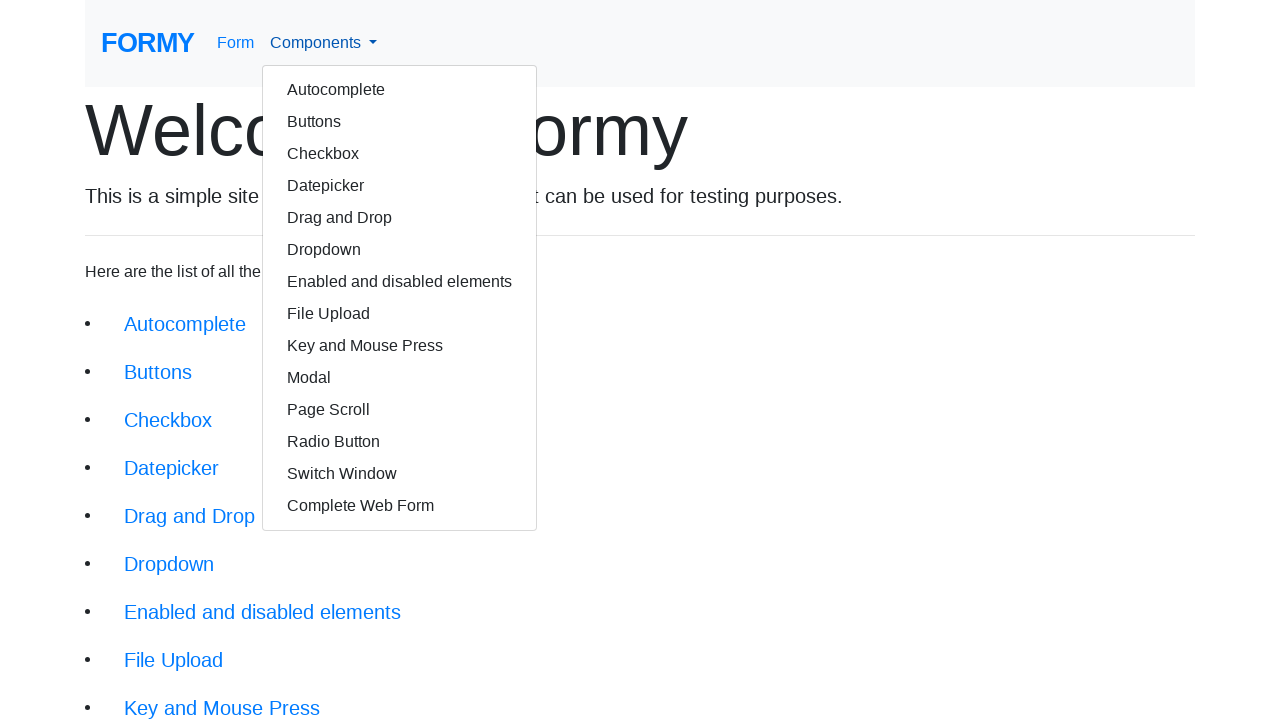